Tests the currency converter on myfin.by by selecting source and target currencies from dropdowns, entering an amount (400), and verifying the conversion calculation works.

Starting URL: https://myfin.by/

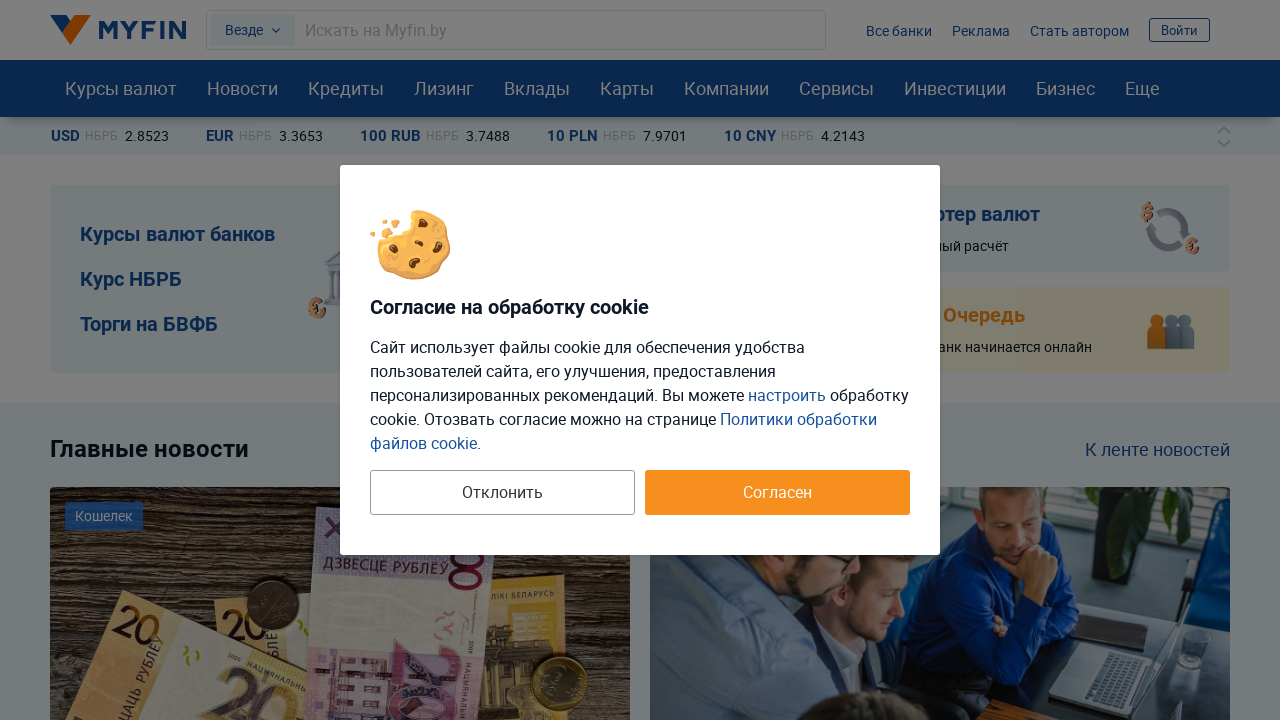

Selected source currency from dropdown (index 5) on #from_curr
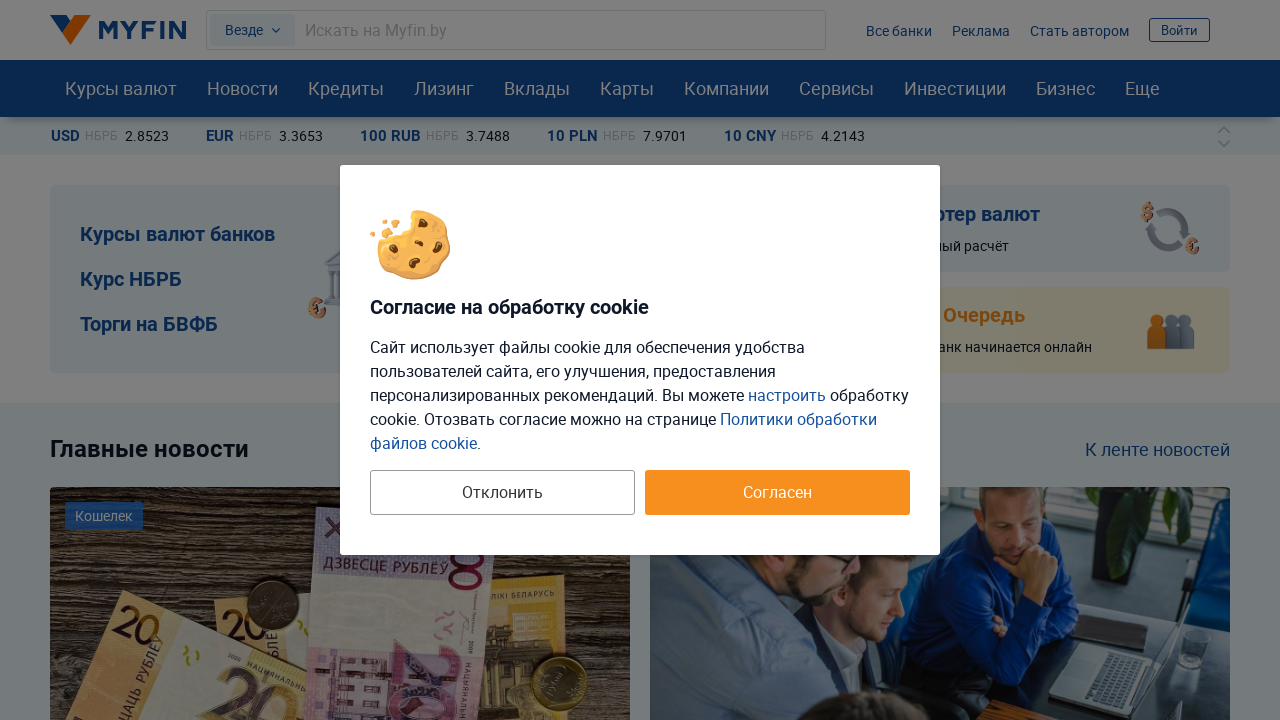

Selected target currency from dropdown (index 1) on #to_curr
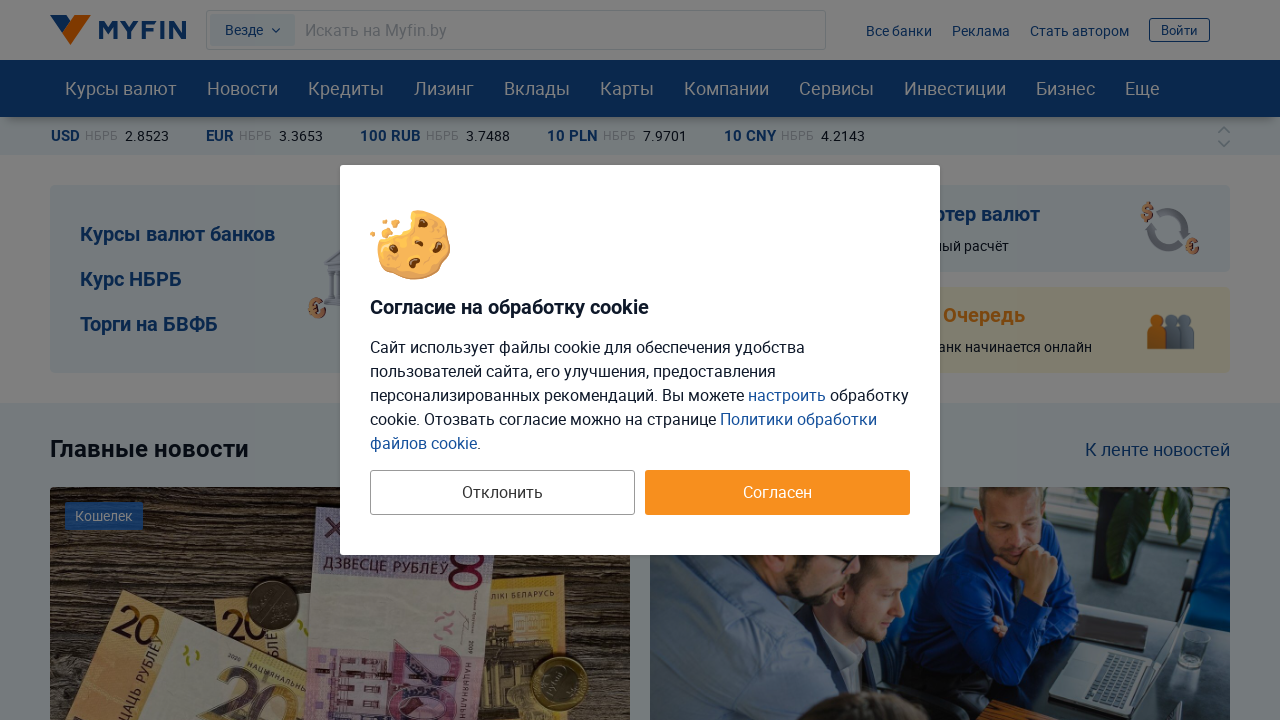

Cleared the amount input field on input#from_input_curr
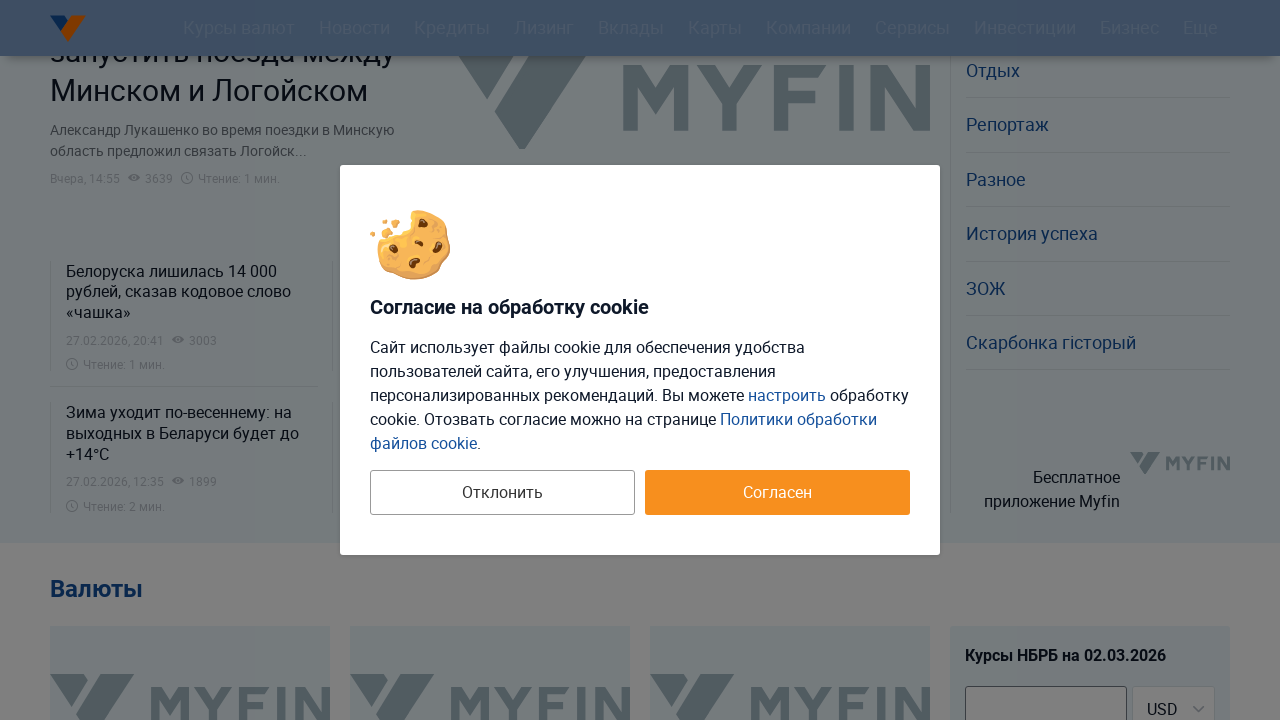

Entered amount 400 in the currency input field on input#from_input_curr
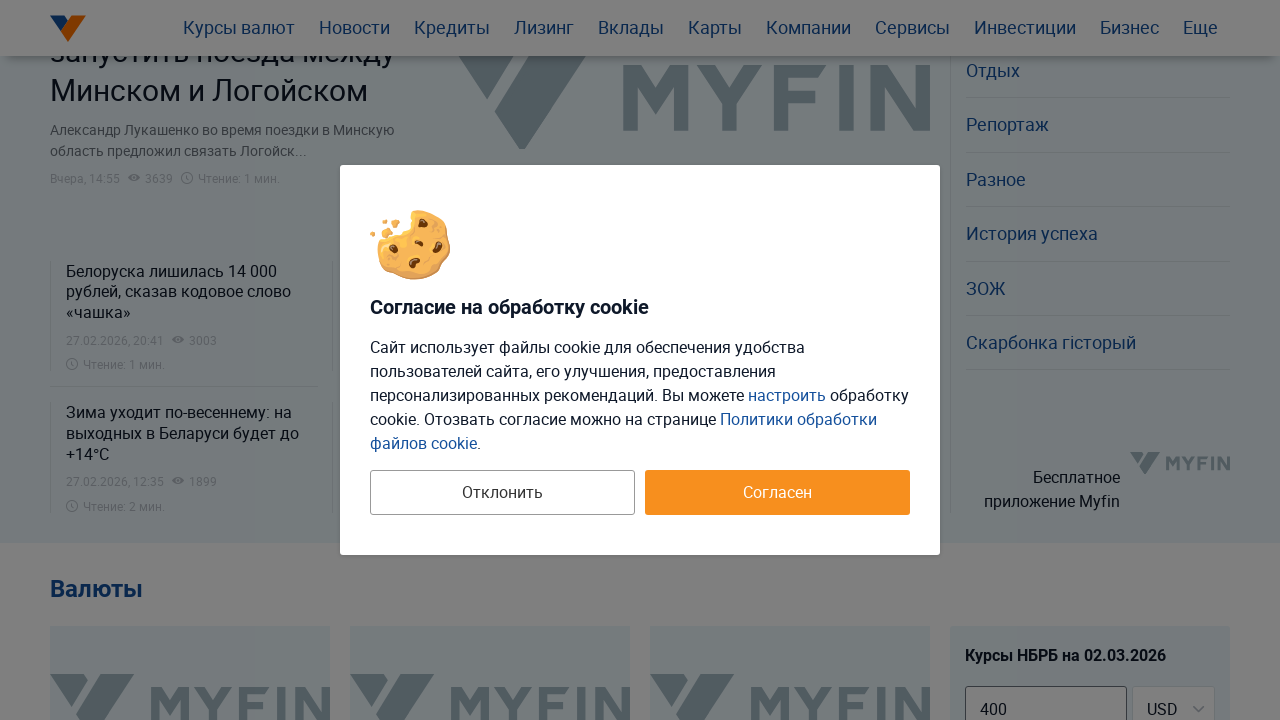

Waited 2 seconds for conversion calculation to complete
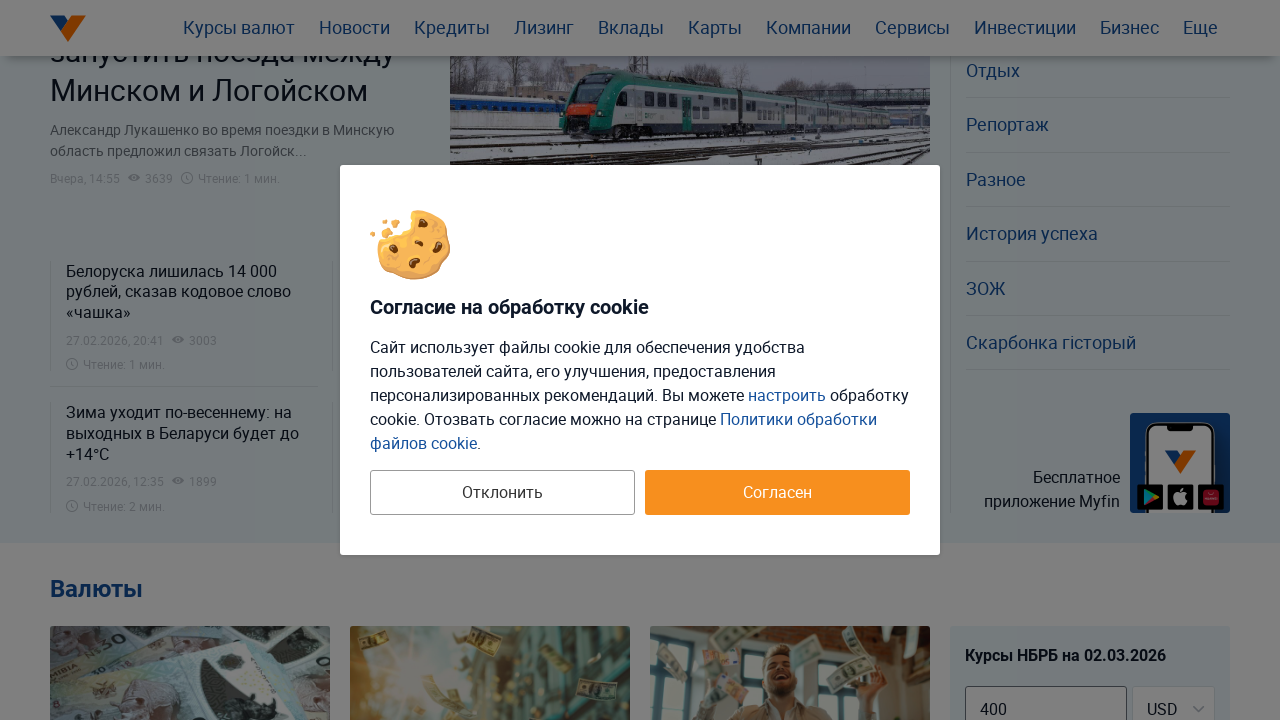

Verified target currency selector is present and conversion result is displayed
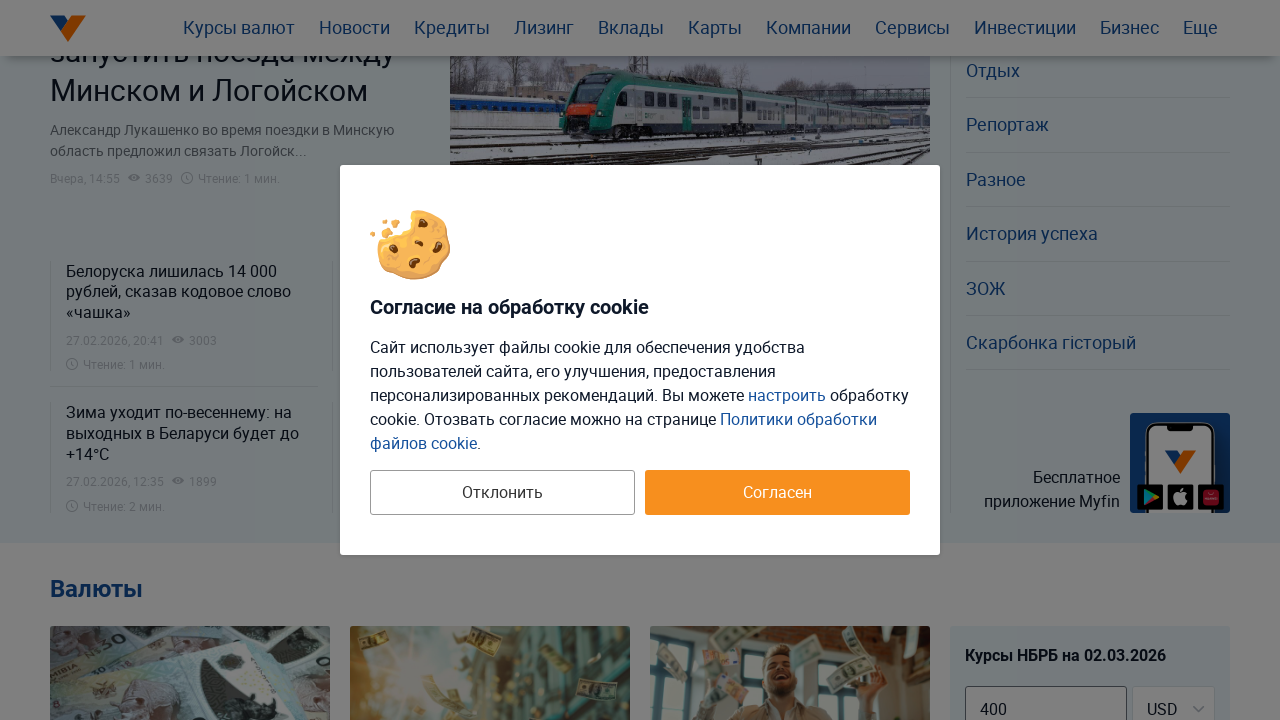

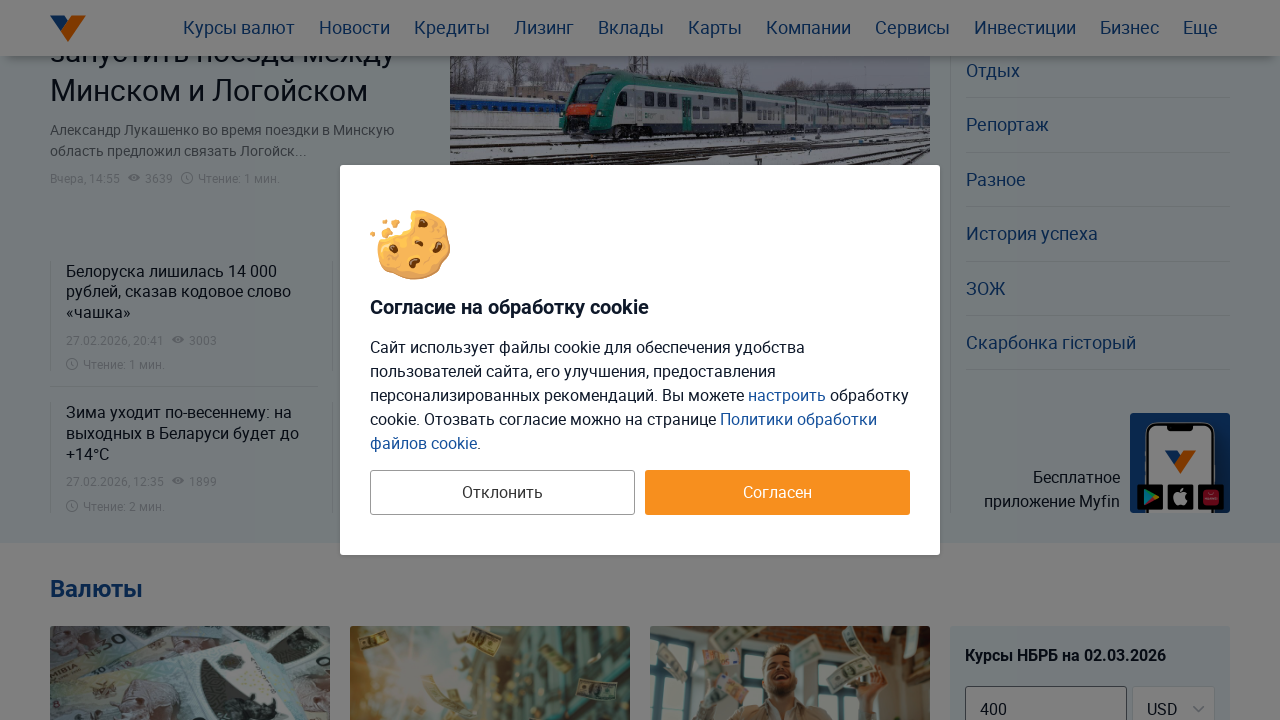